Tests a student practice form by filling in name, email, and selecting gender radio button, then verifying the radio button selection state.

Starting URL: https://www.tutorialspoint.com/selenium/practice/selenium_automation_practice.php

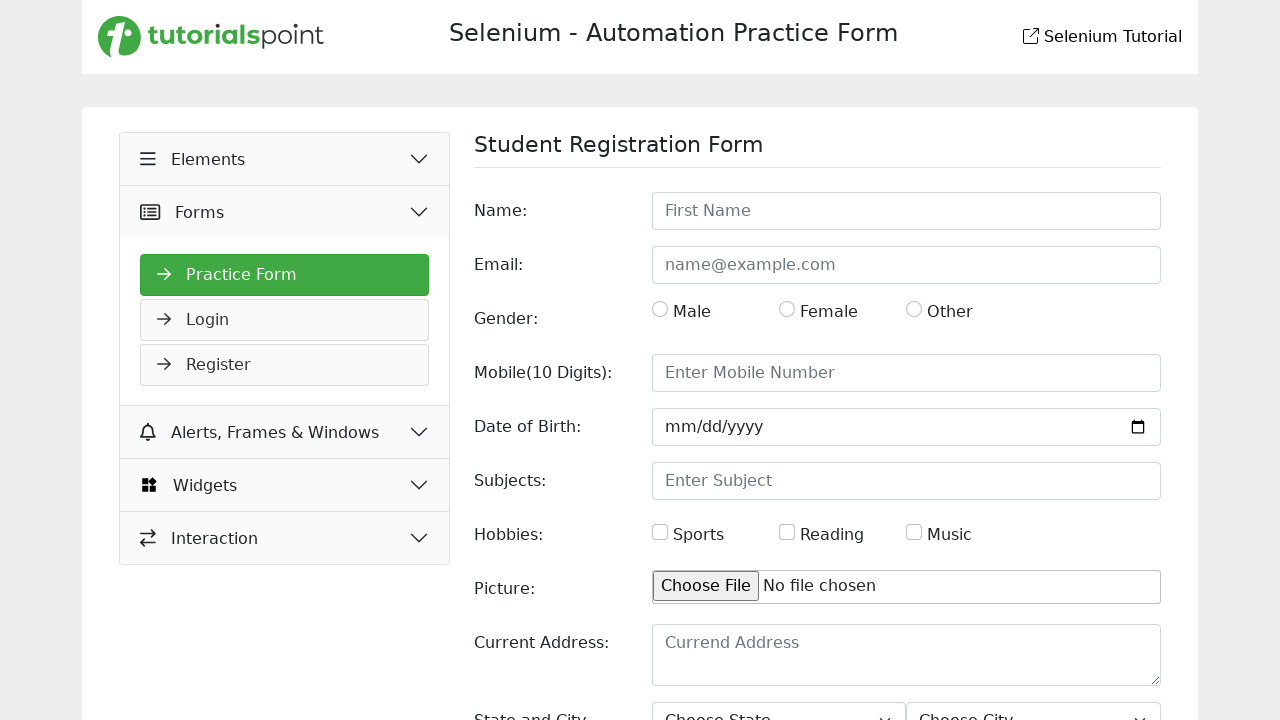

Filled name field with 'Jan Novak' on #name
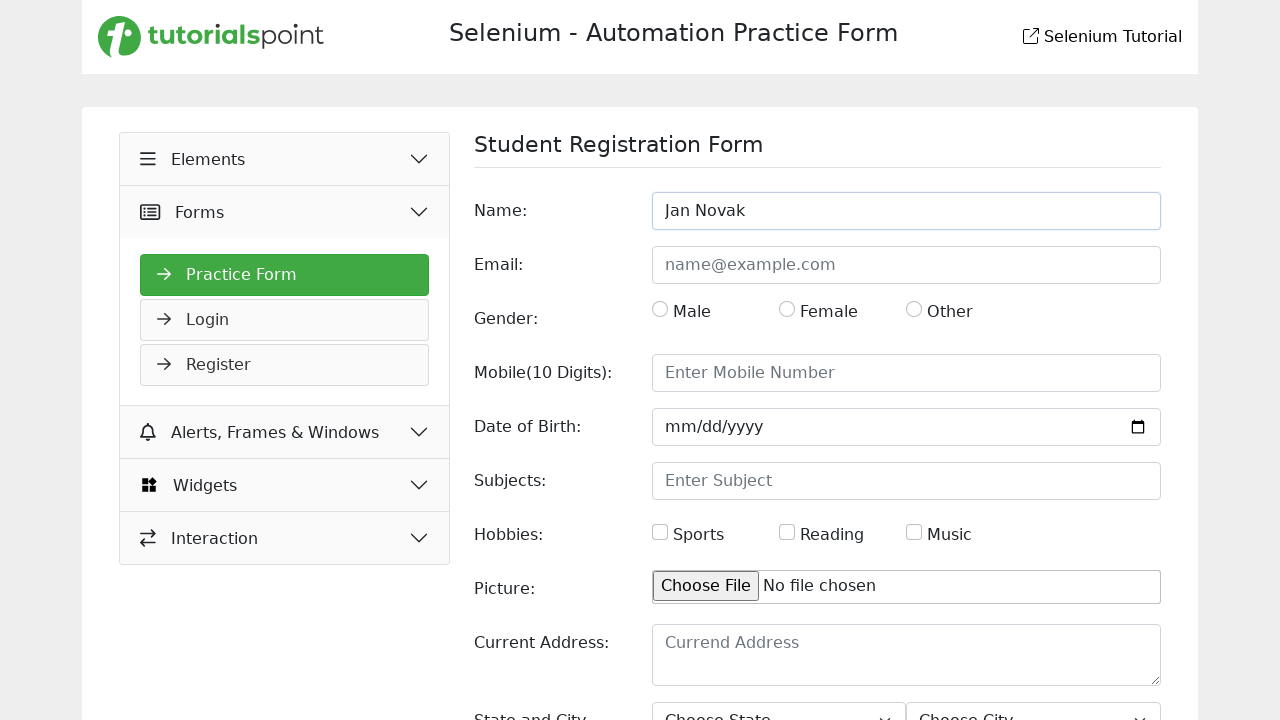

Filled email field with 'jan.novak@example.com' on #email
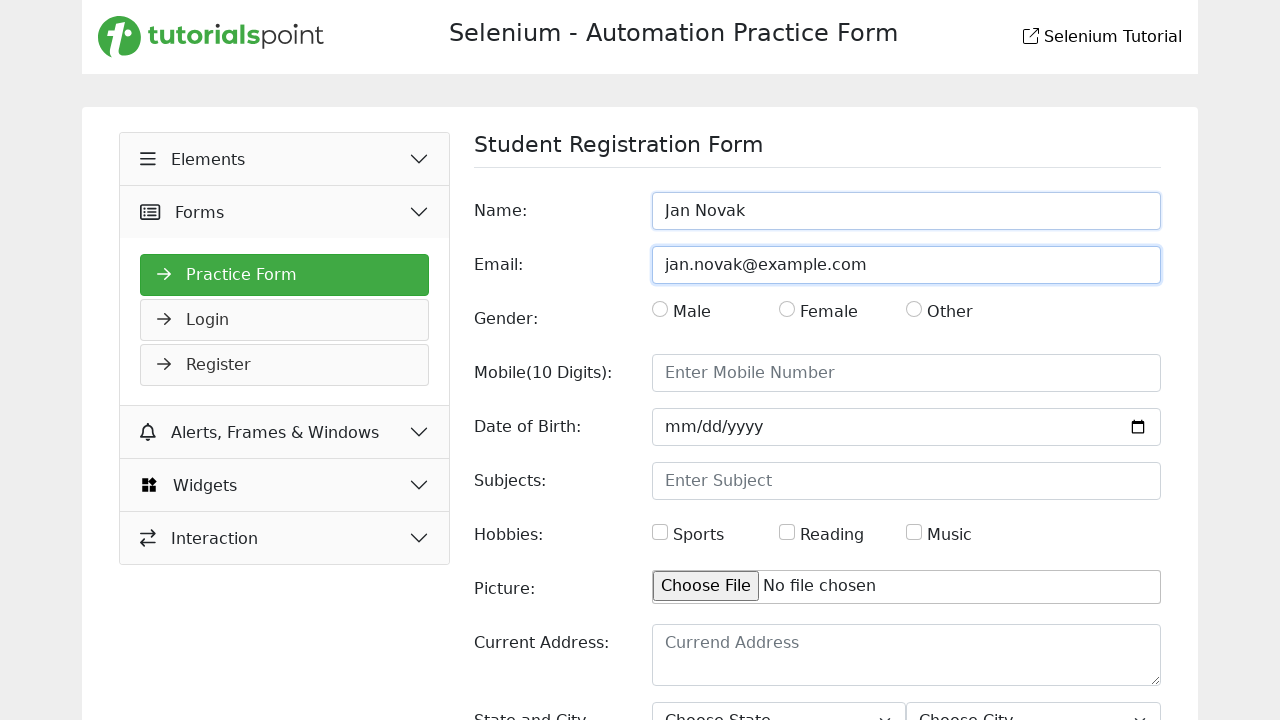

Clicked male gender radio button at (660, 309) on #gender
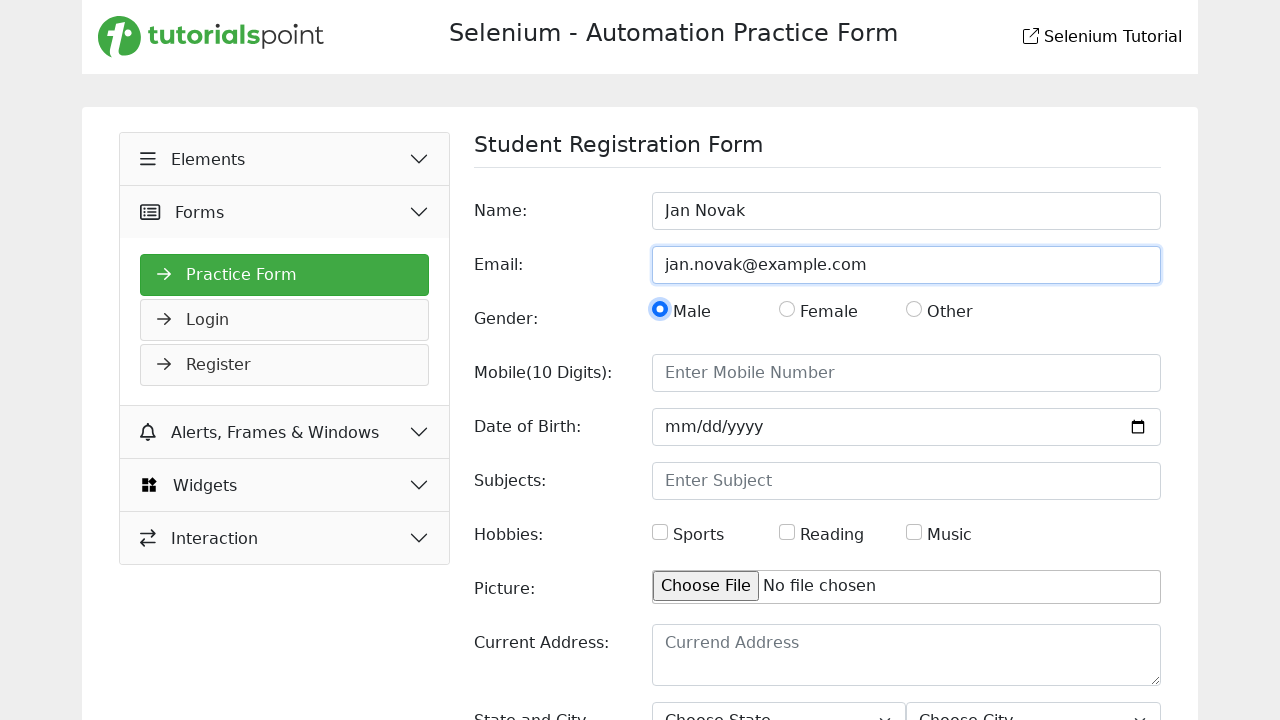

Verified male radio button is selected
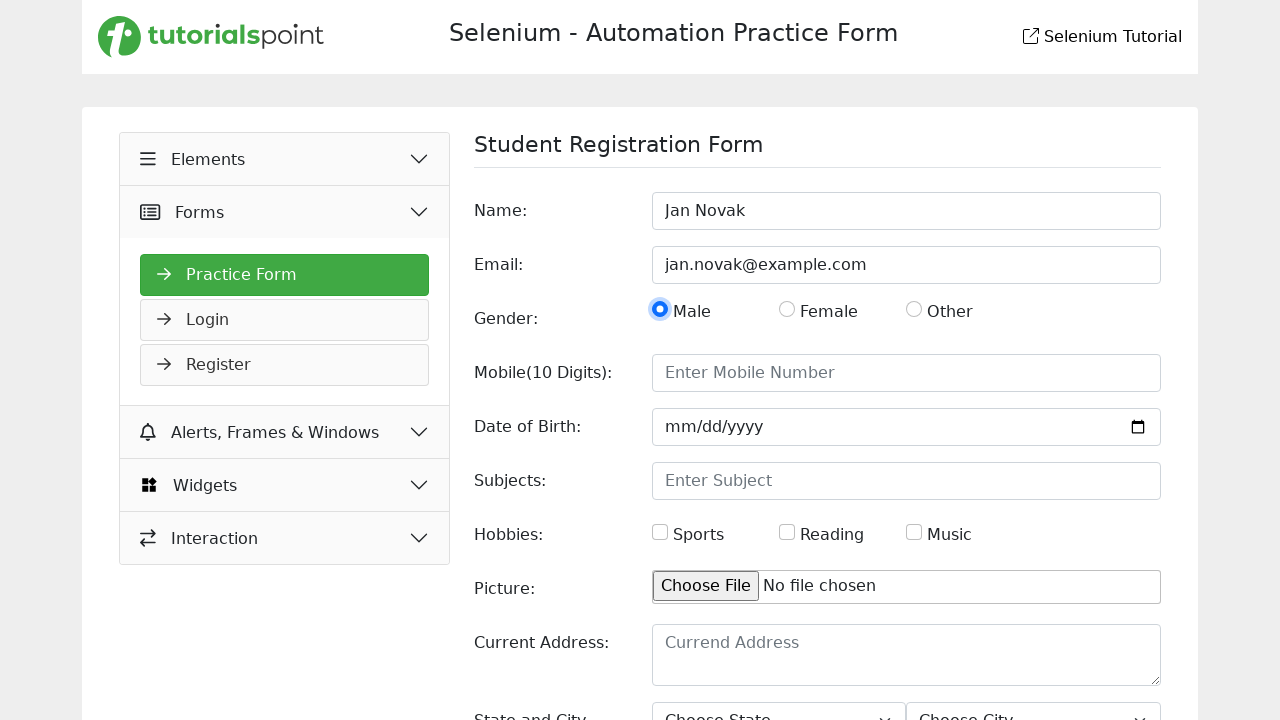

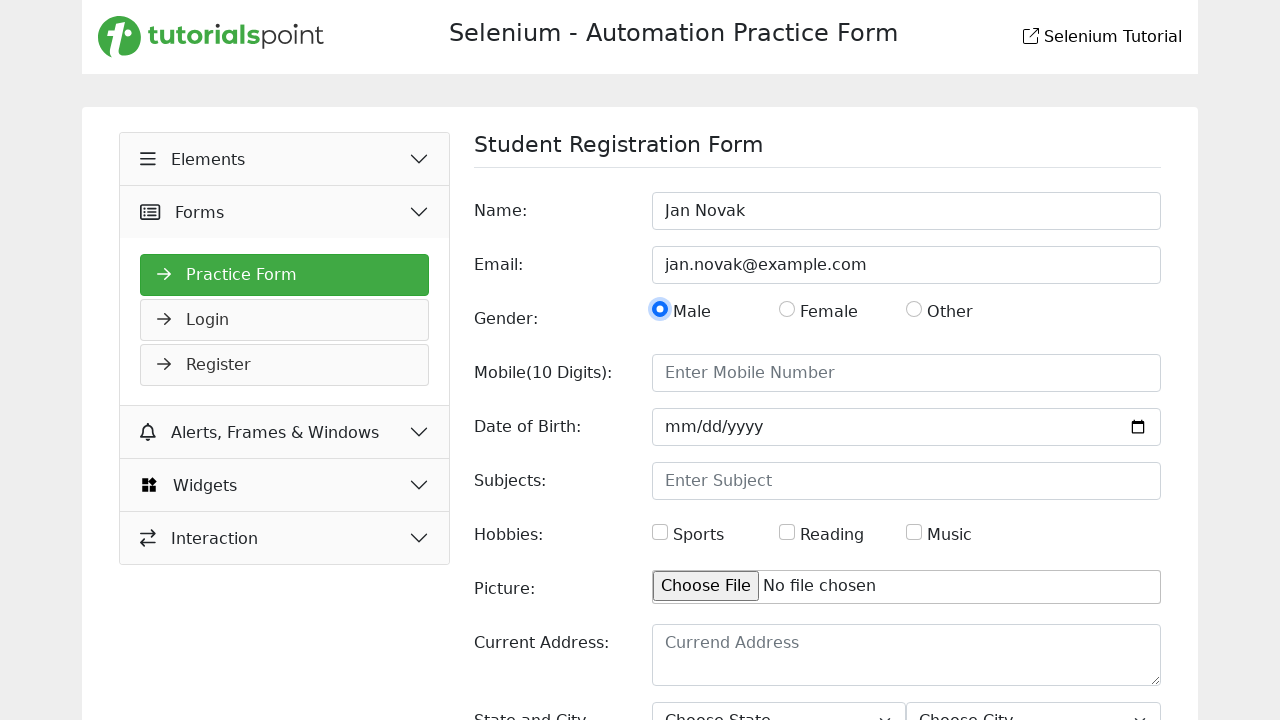